Tests JavaScript alert handling by navigating to W3Schools TryIt editor, switching to an iframe, clicking a button that triggers an alert, and then accepting the alert dialog.

Starting URL: https://www.w3schools.com/jsref/tryit.asp?filename=tryjsref_alert

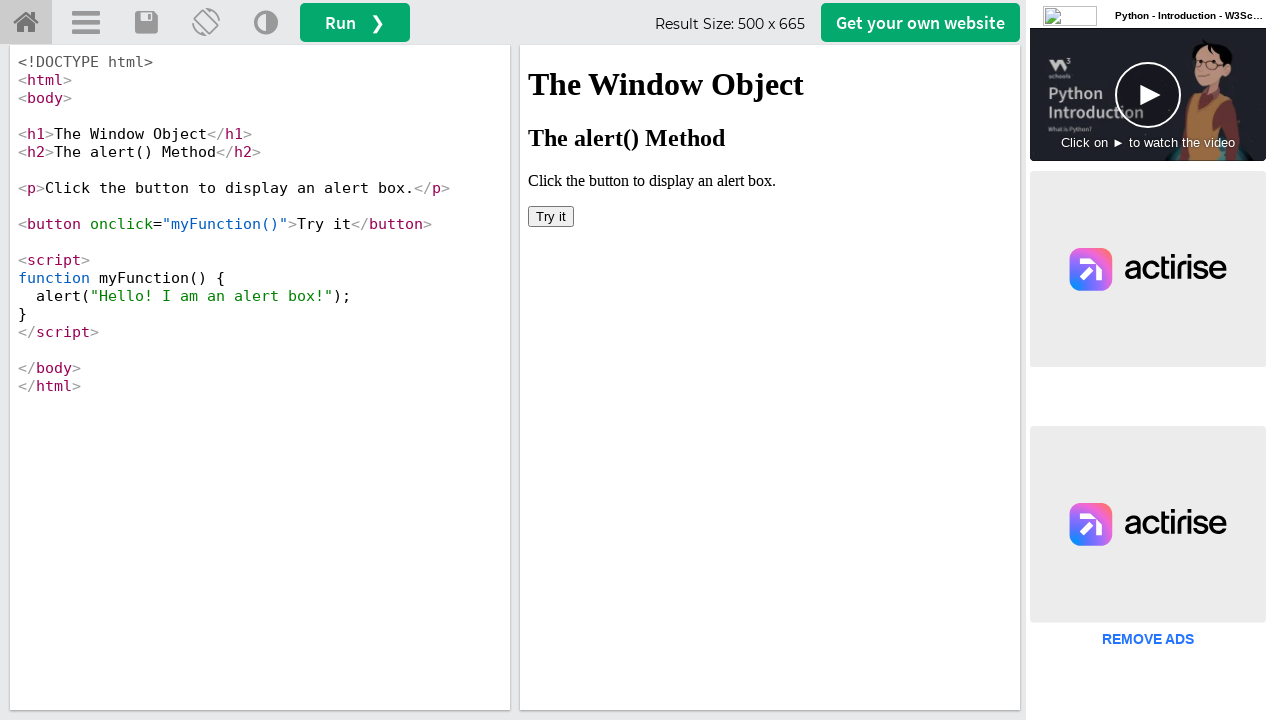

Located iframe with id 'iframeResult'
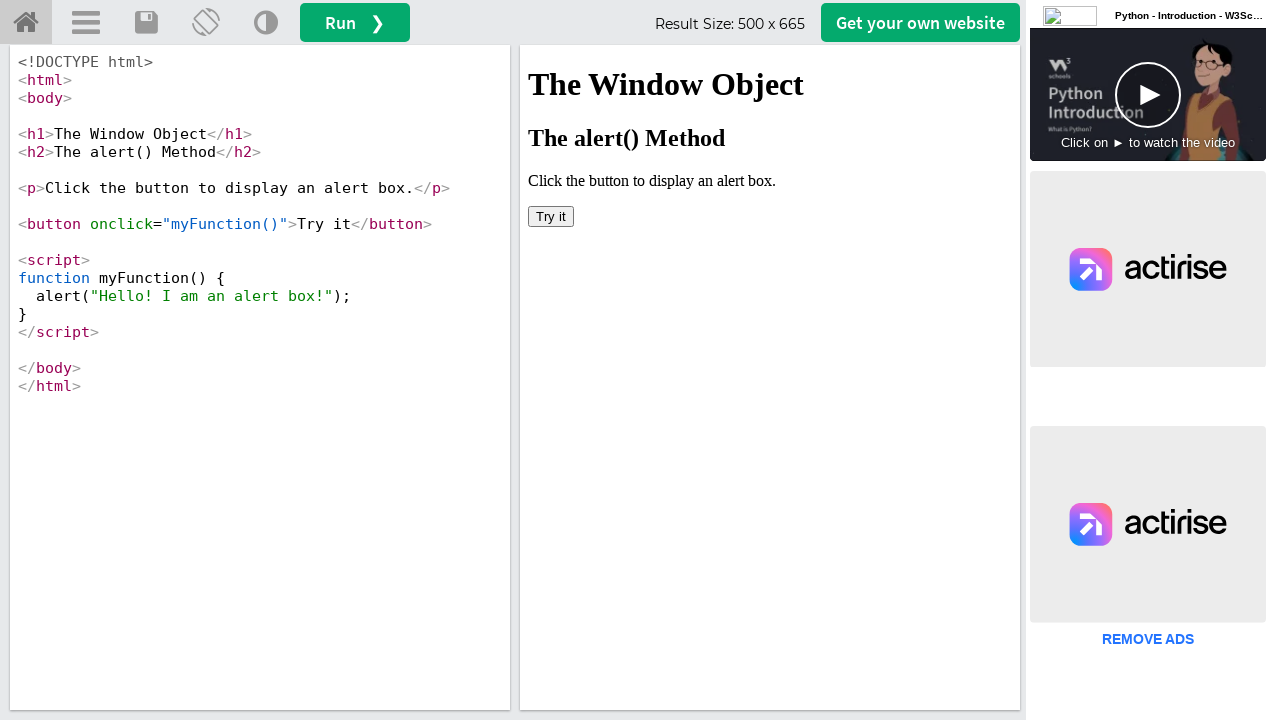

Set up dialog handler to accept alerts
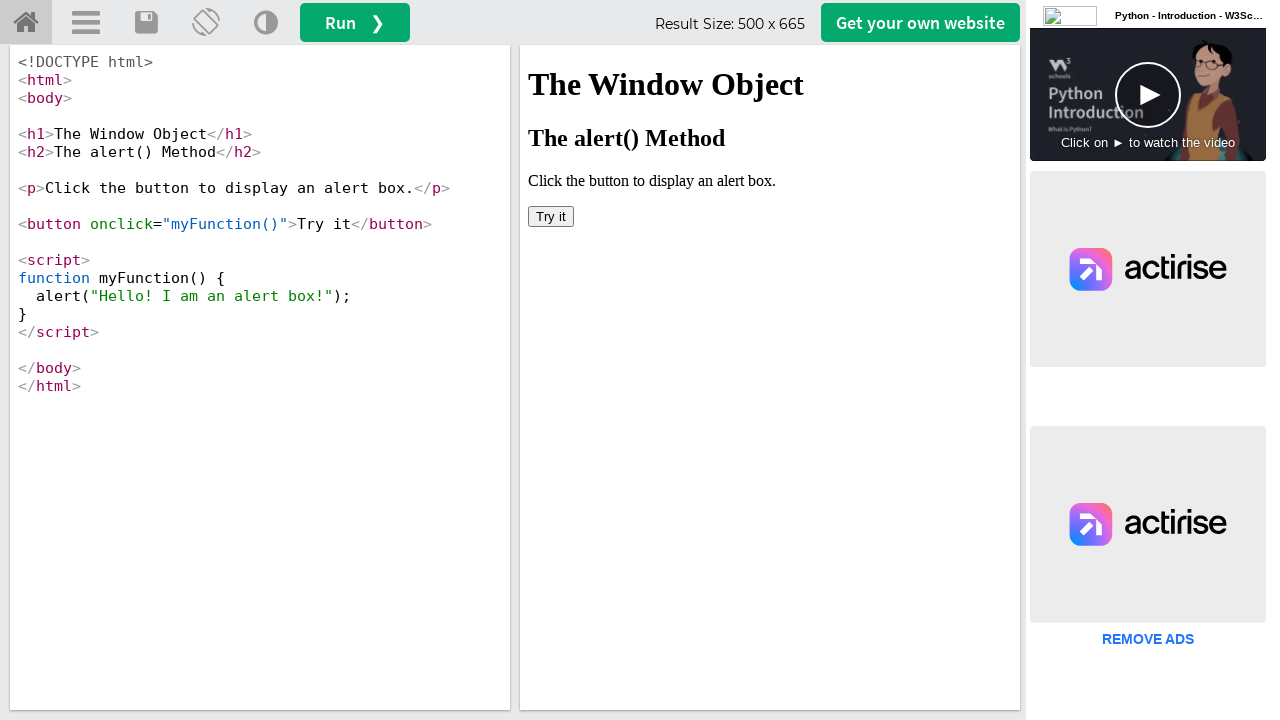

Clicked button inside iframe to trigger alert at (551, 216) on #iframeResult >> internal:control=enter-frame >> xpath=/html/body/button
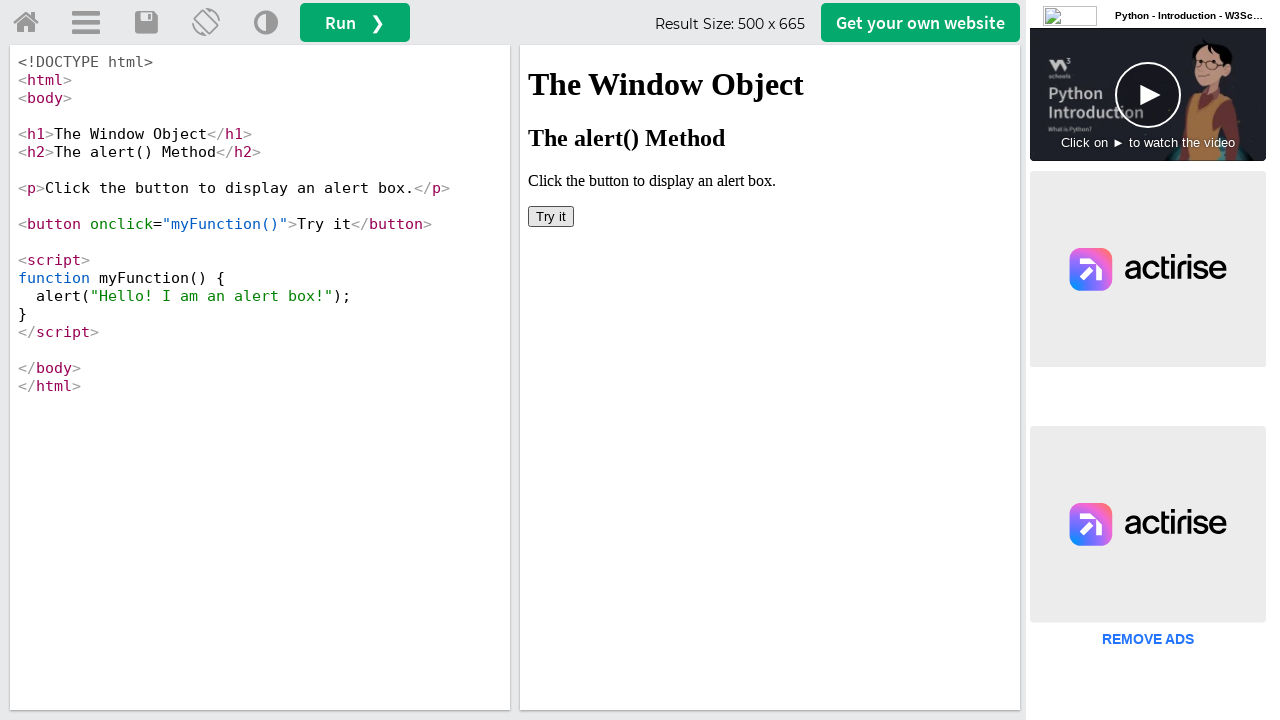

Waited 2000ms for alert dialog handling to complete
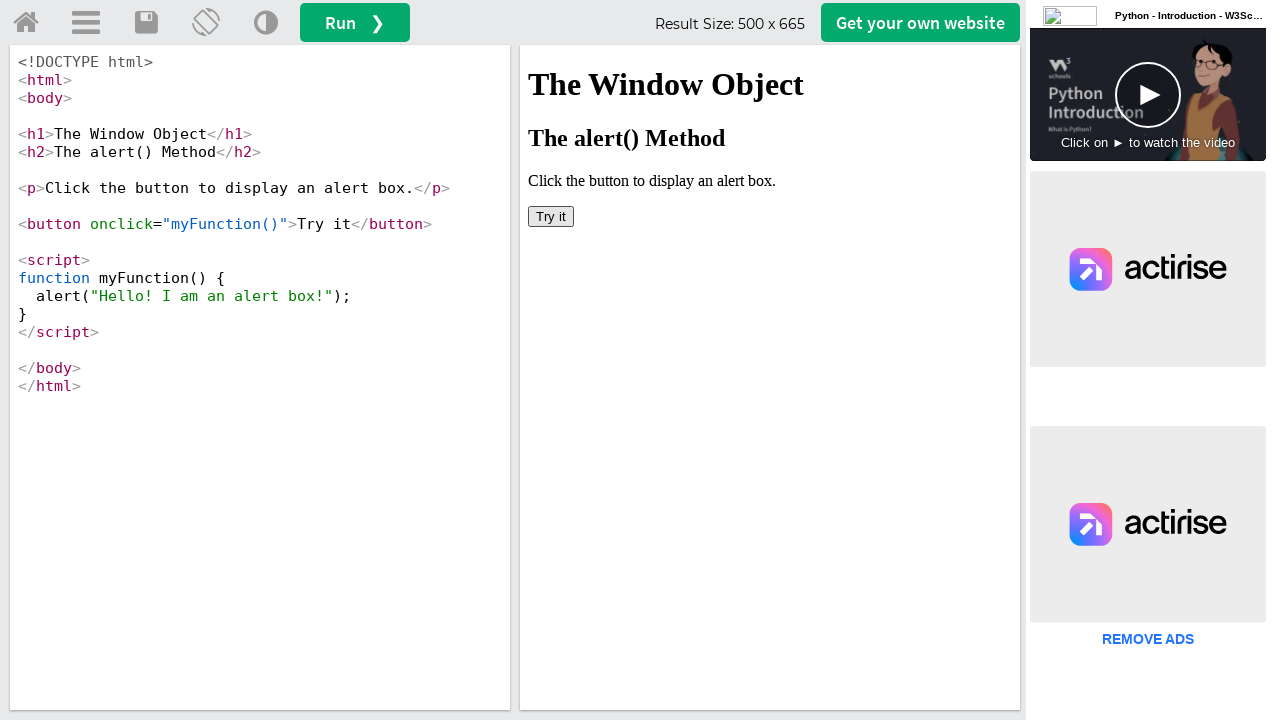

Retrieved page title: W3Schools Tryit Editor
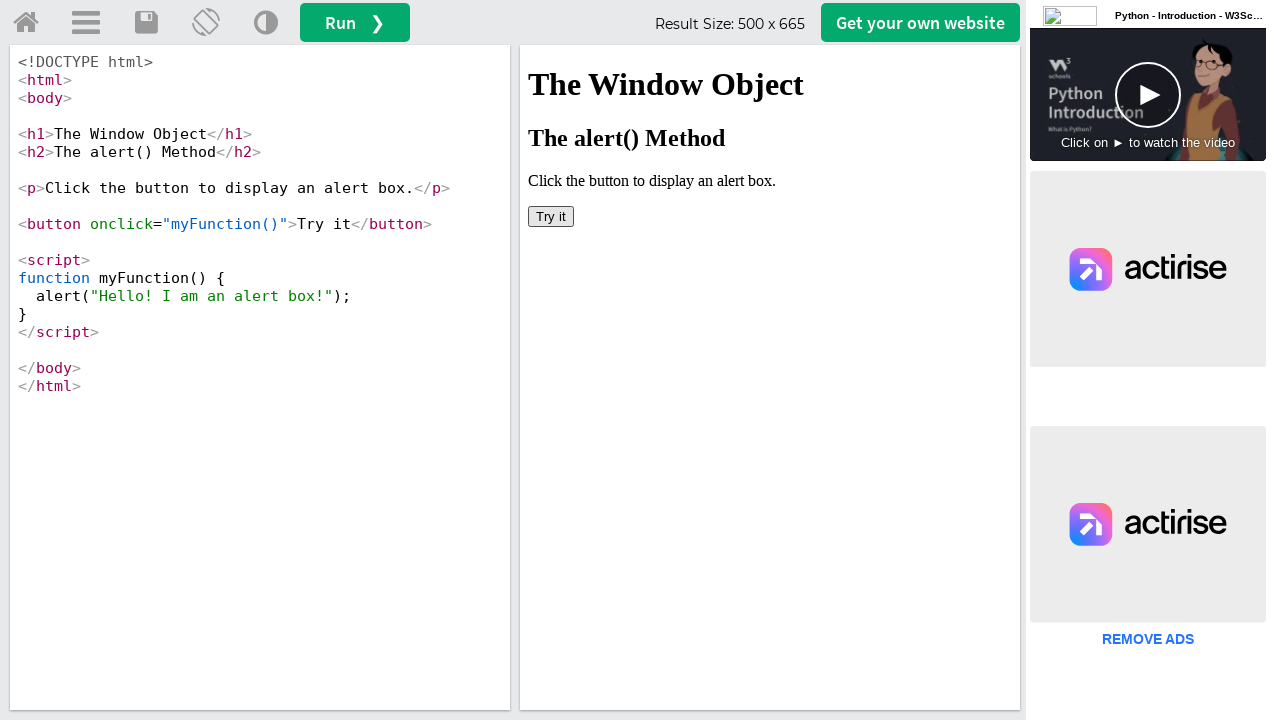

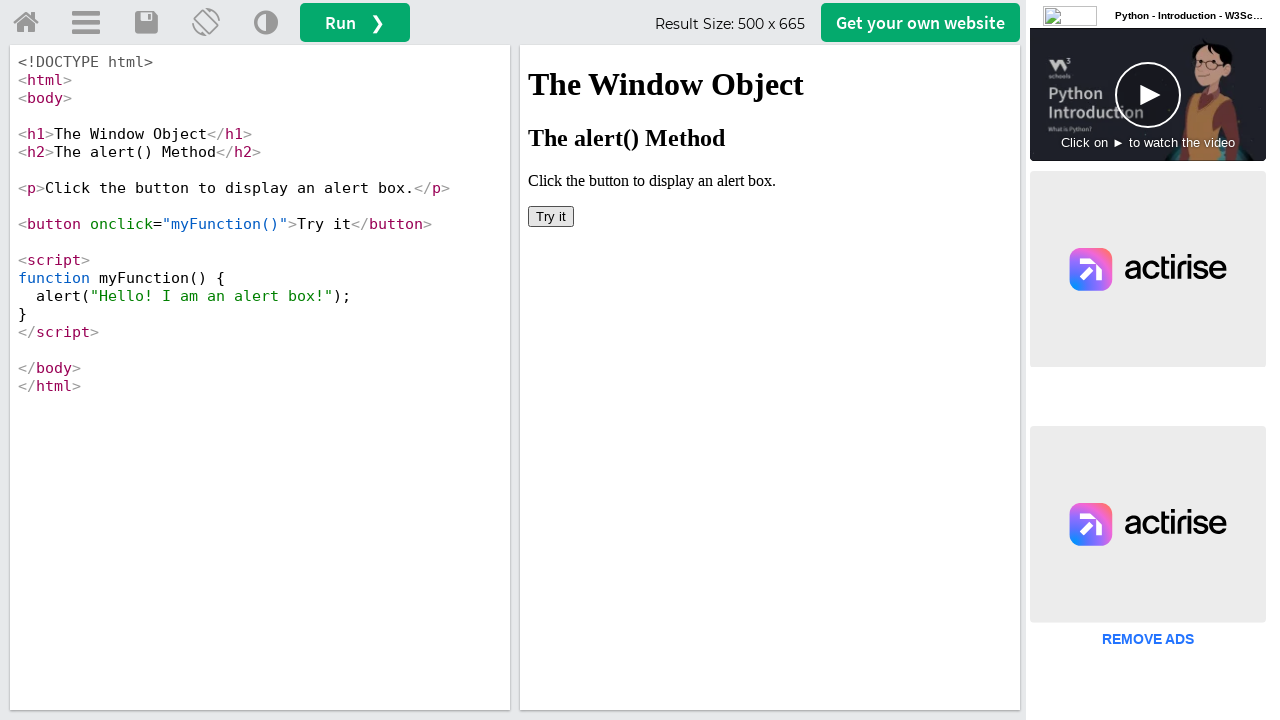